Tests registration form validation by entering an invalid email format and verifying the appropriate error messages

Starting URL: https://alada.vn/tai-khoan/dang-ky.html

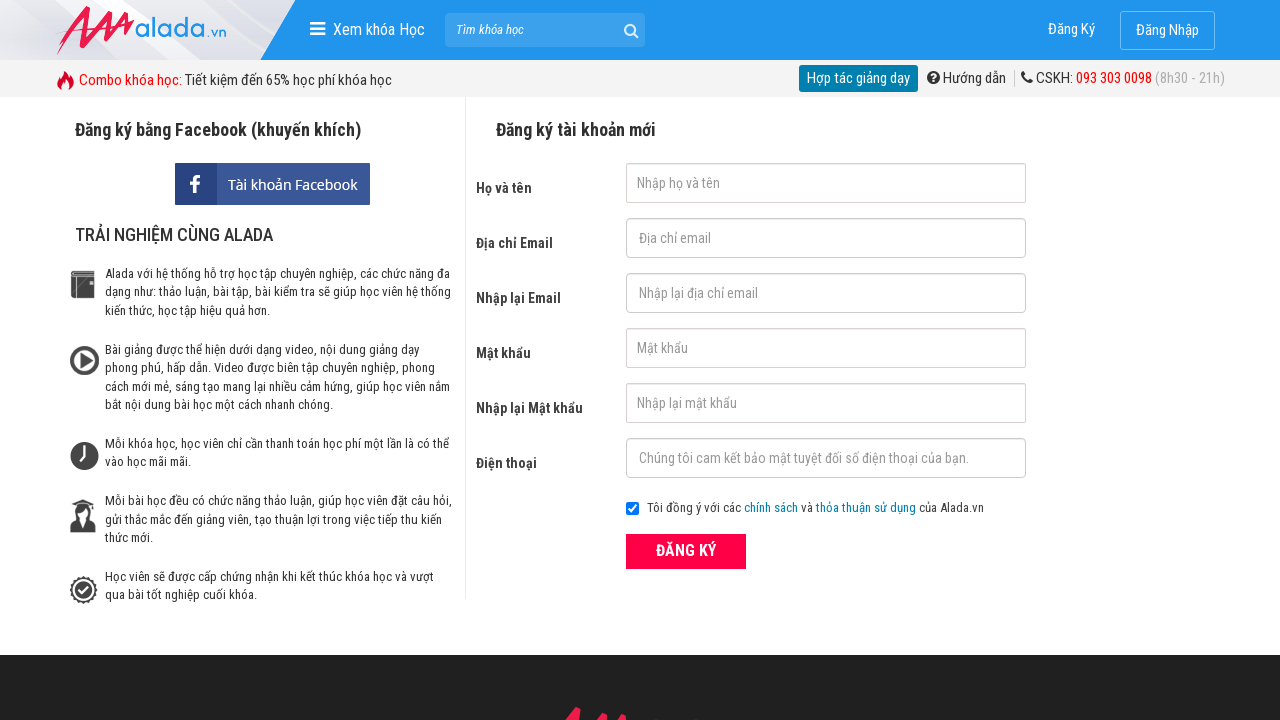

Filled first name field with 'Ho Thi Lu' on #txtFirstname
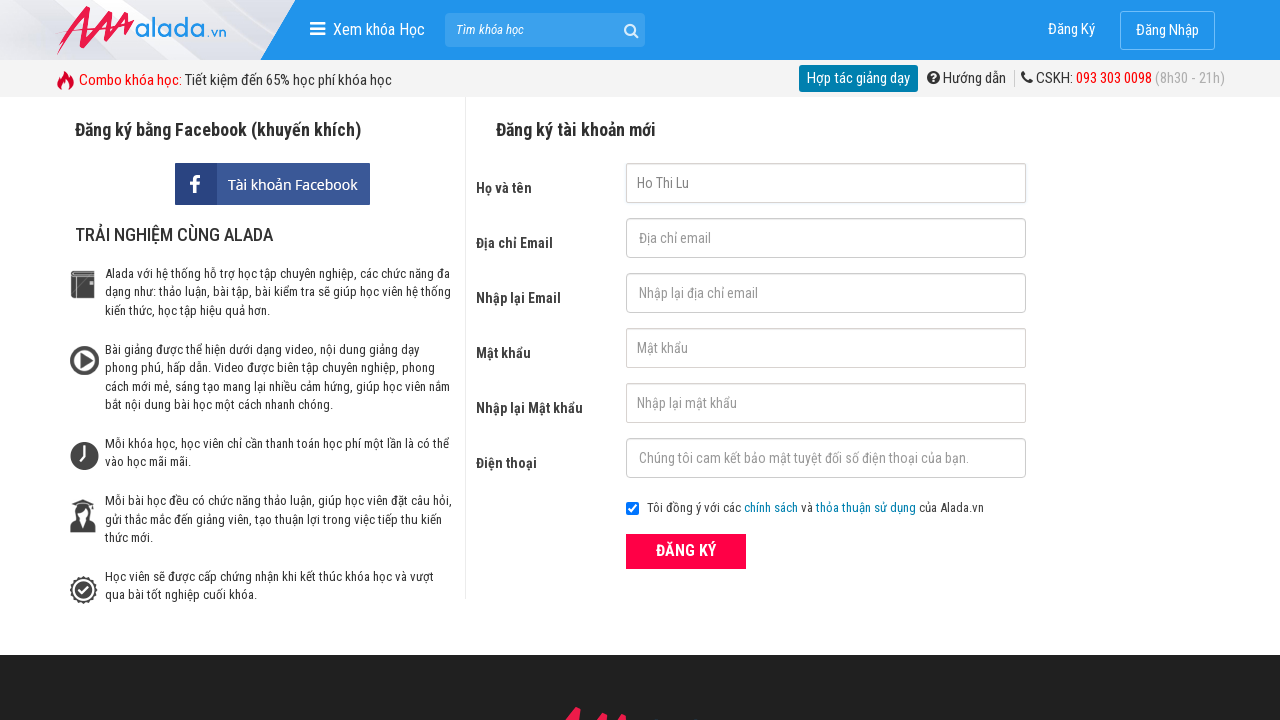

Filled email field with invalid email format 'hothilu' on #txtEmail
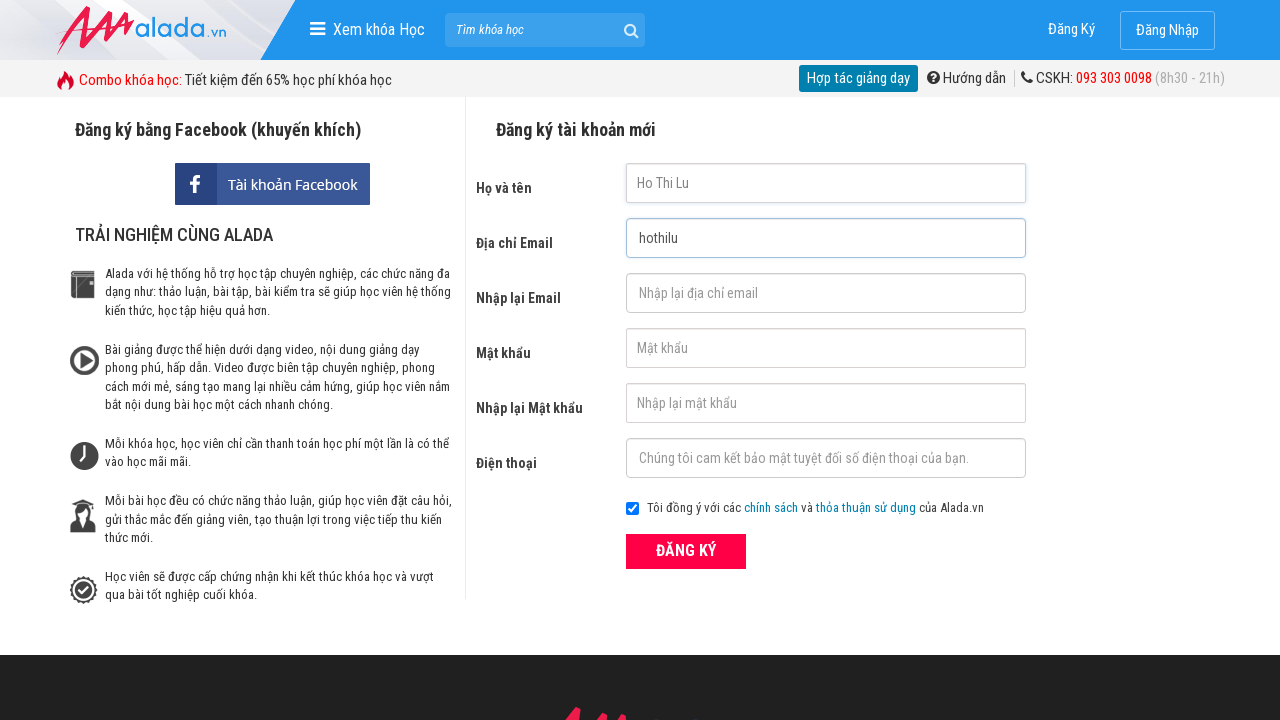

Filled confirm email field with 'hothilu' on #txtCEmail
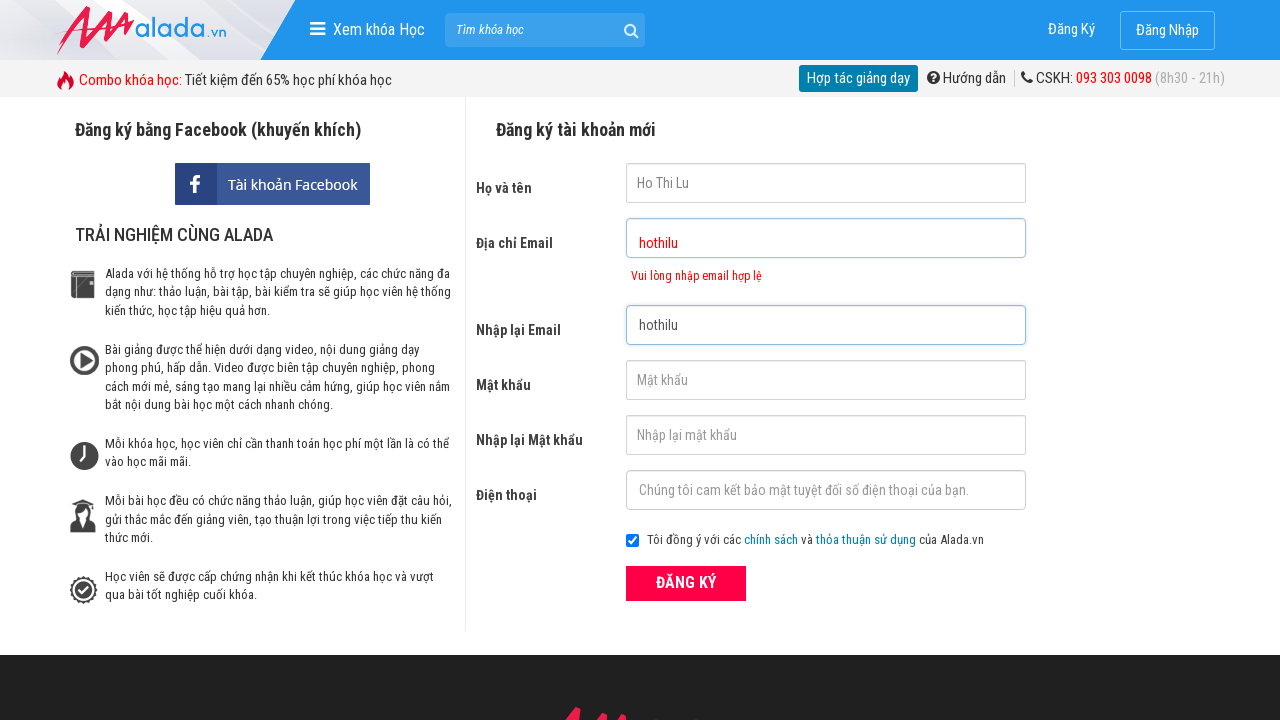

Filled password field with '123456' on #txtPassword
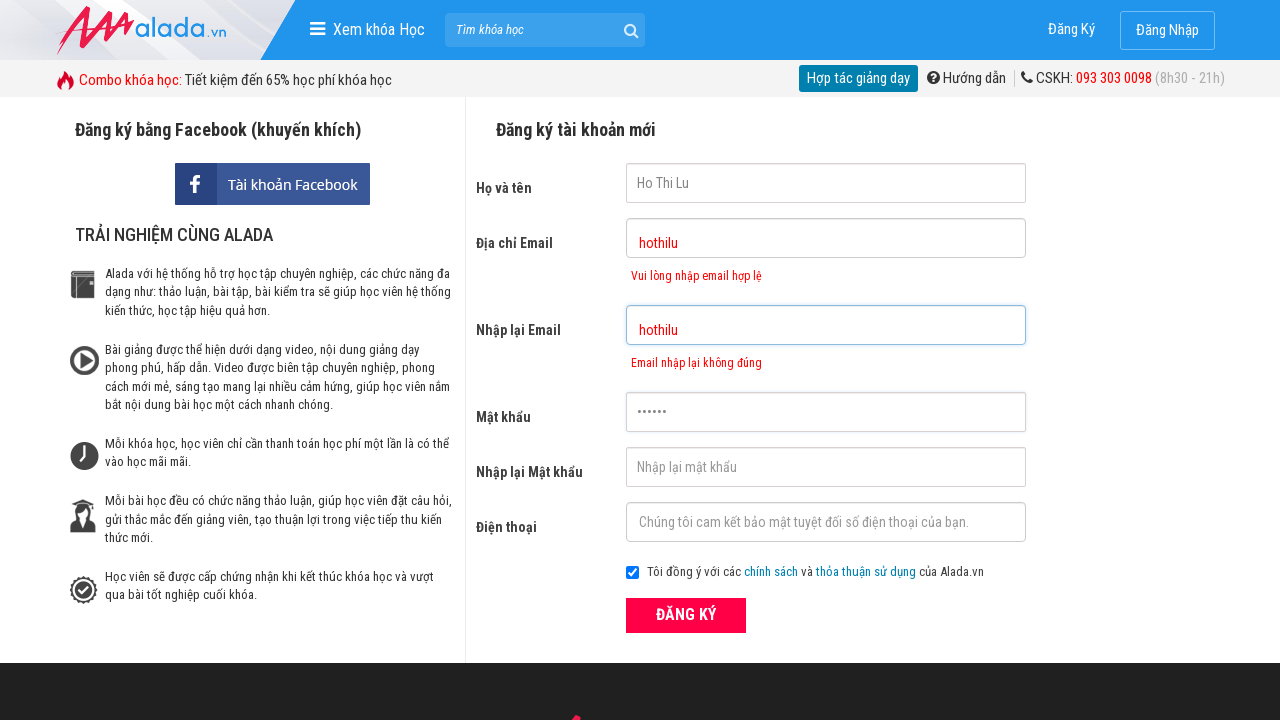

Filled confirm password field with '123456' on #txtCPassword
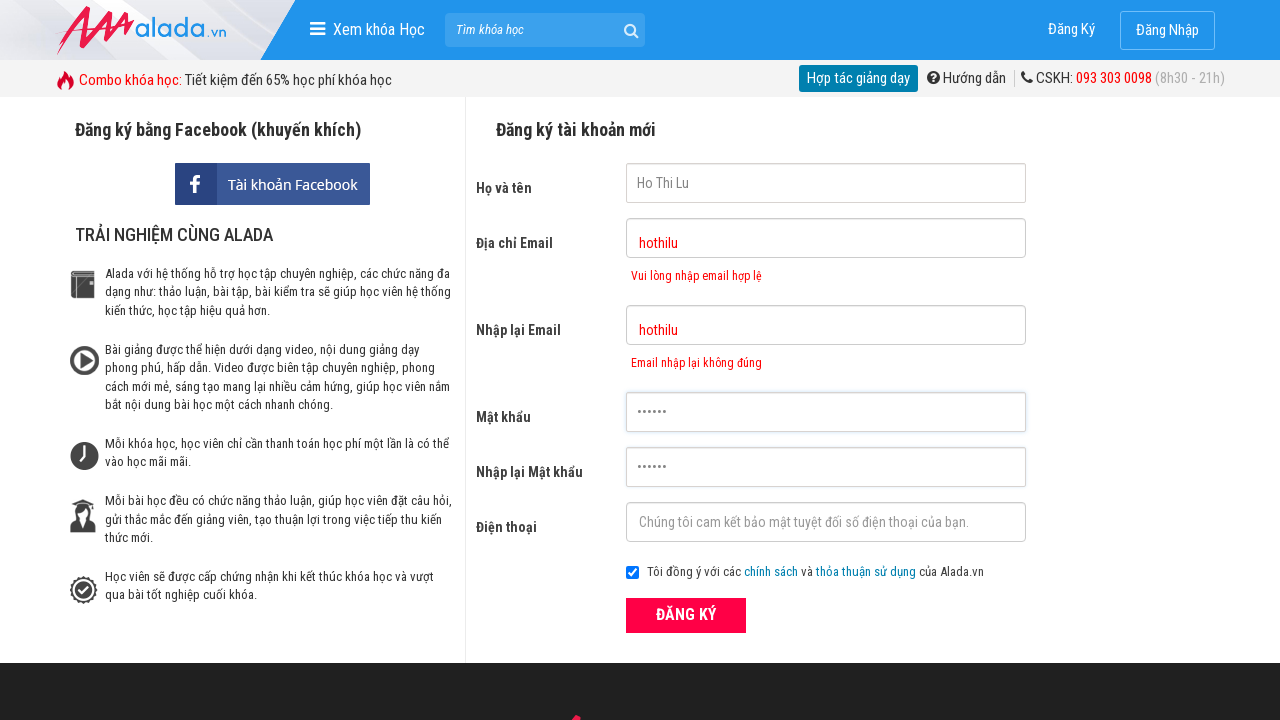

Filled phone field with '09345784365' on #txtPhone
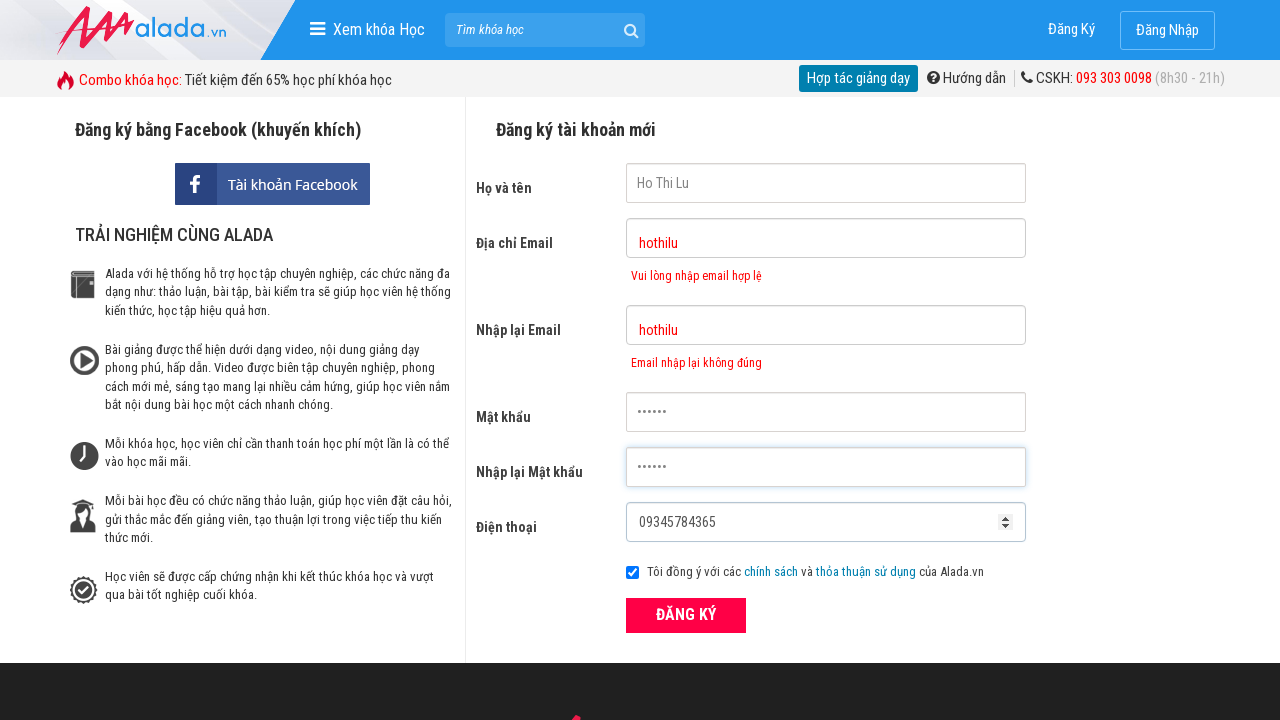

Clicked the register button at (686, 615) on xpath=//form[@id='frmLogin']//button[text()='ĐĂNG KÝ']
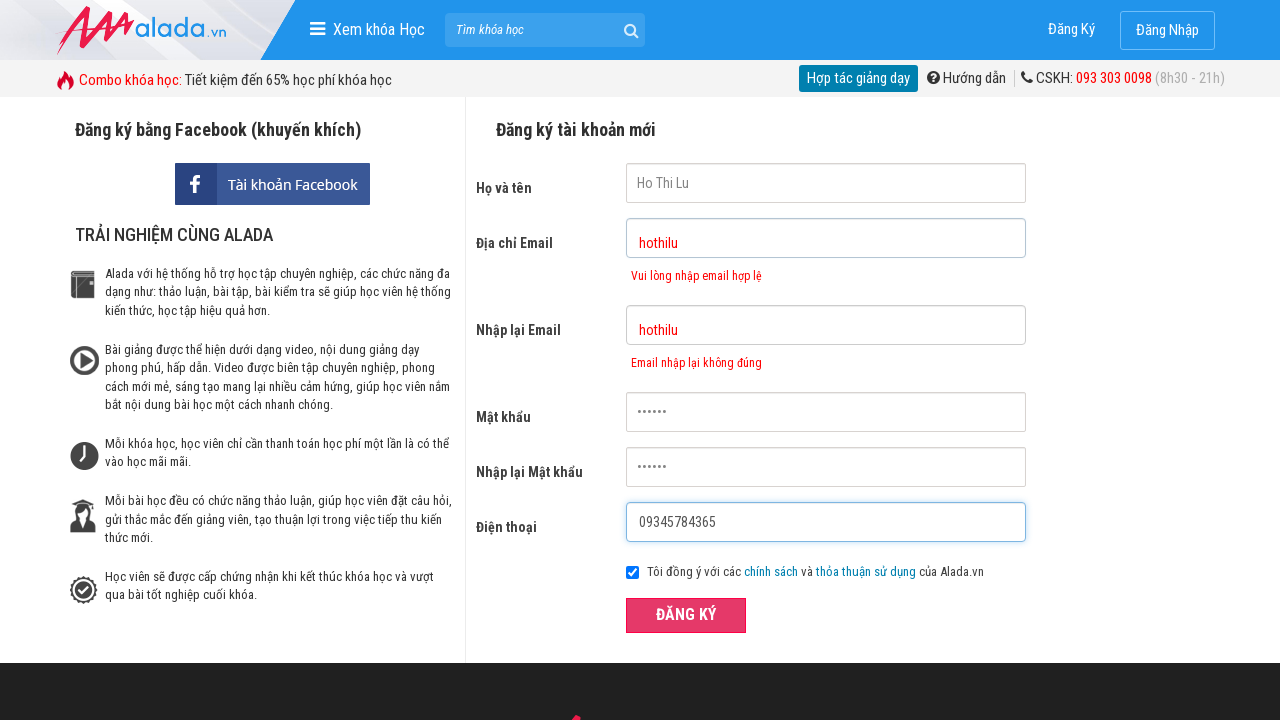

Email error message appeared
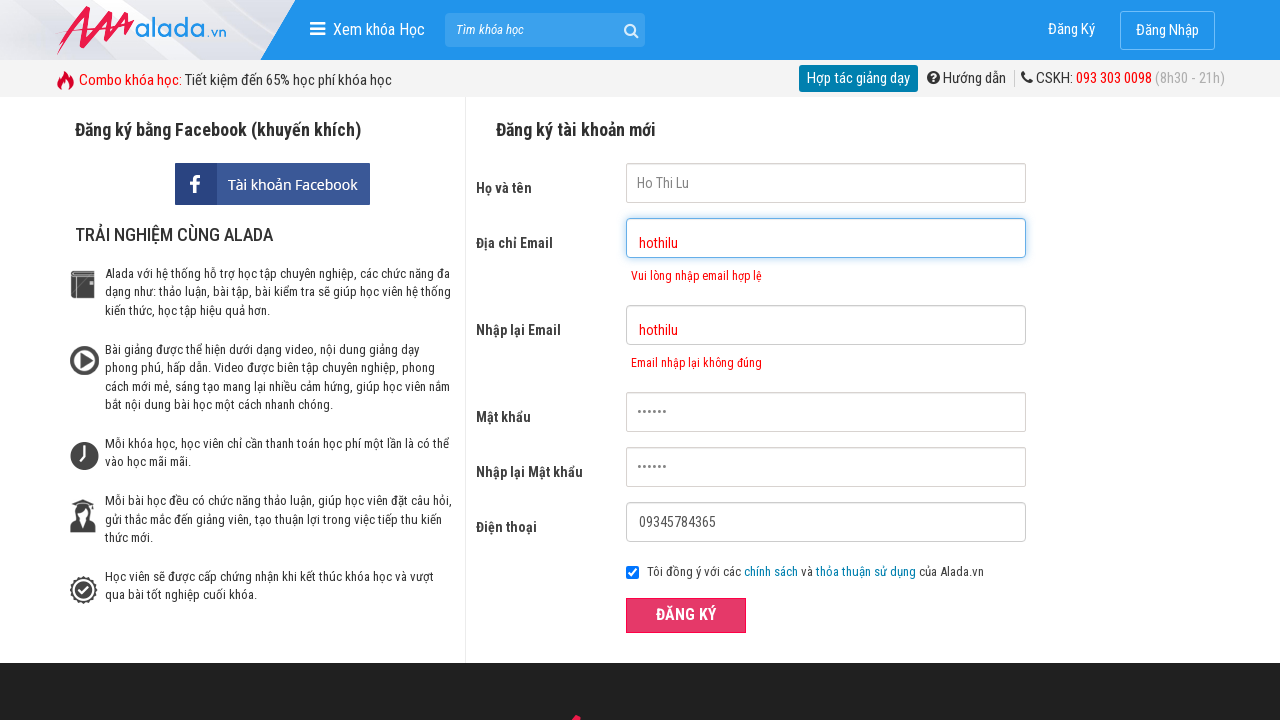

Verified email error message: 'Vui lòng nhập email hợp lệ'
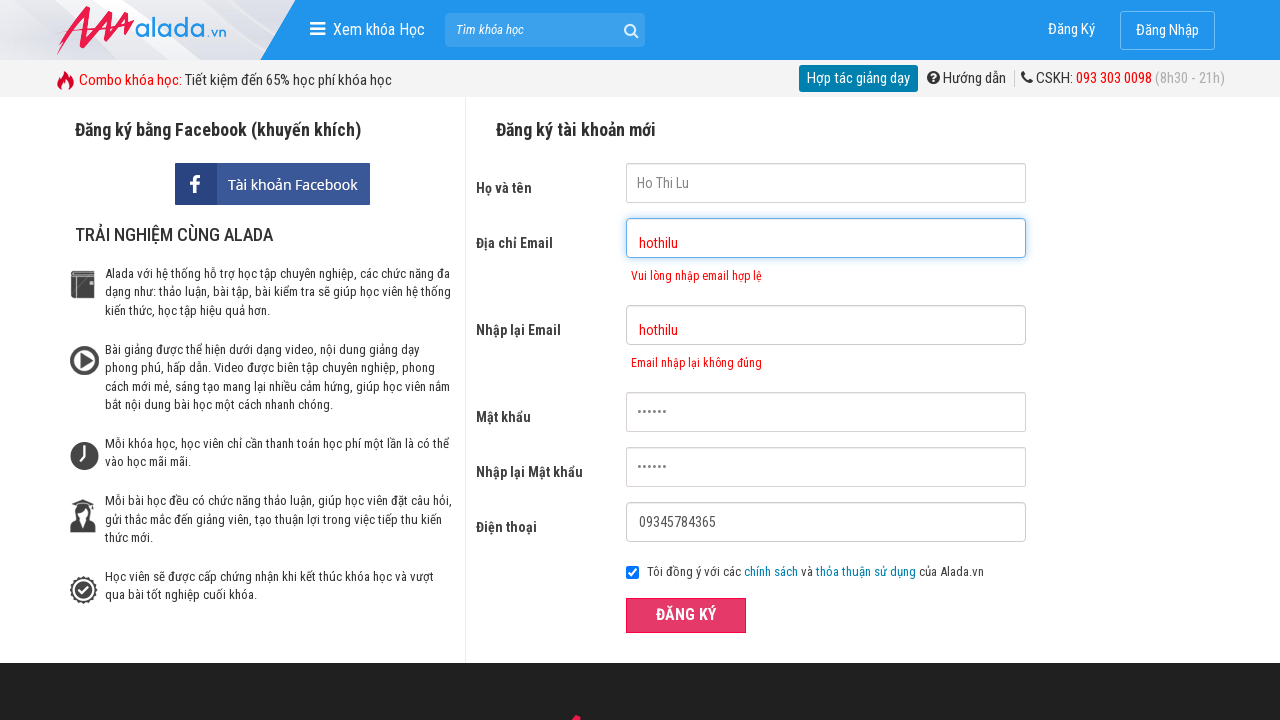

Verified confirm email error message: 'Email nhập lại không đúng'
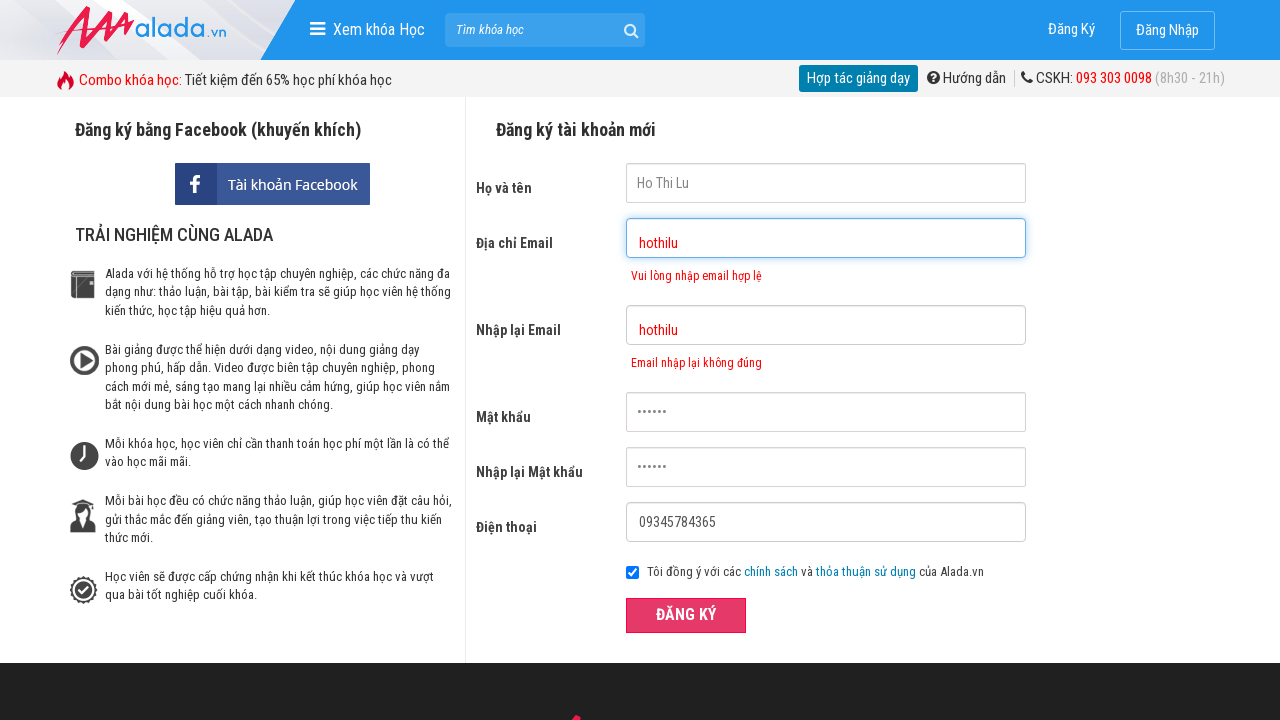

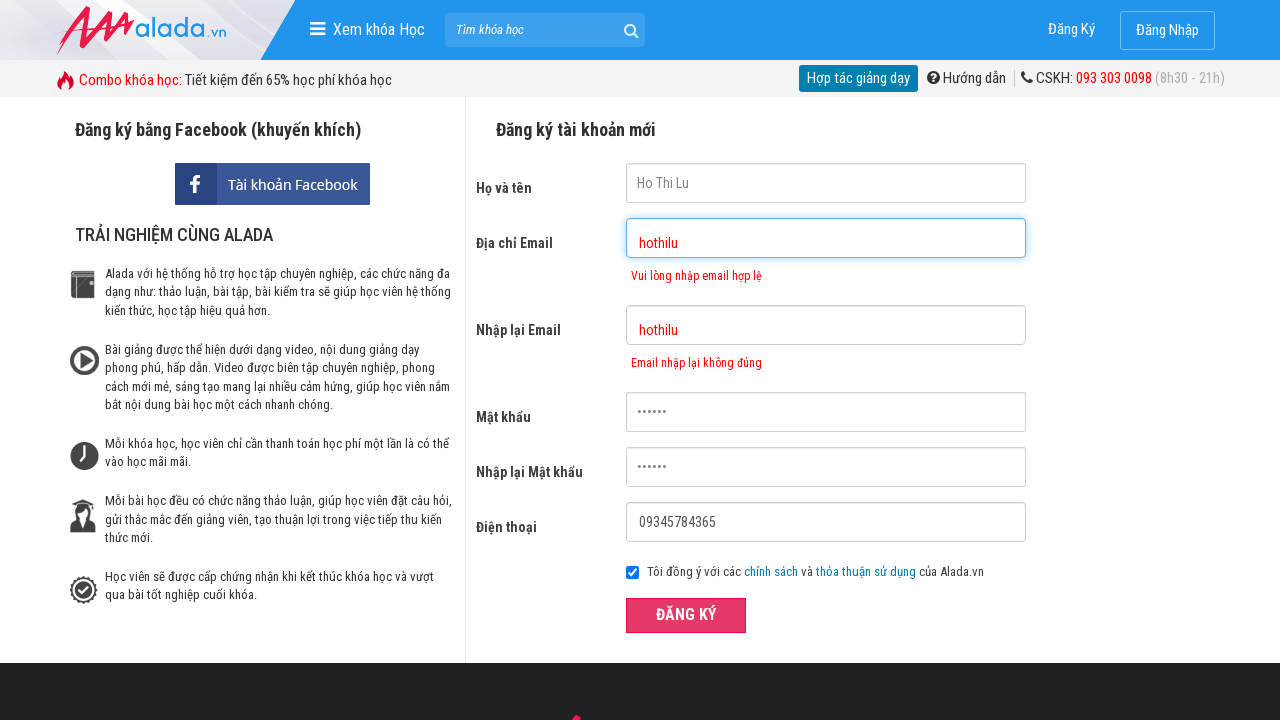